Tests JavaScript confirmation dialog by clicking the confirm button, accepting and dismissing the dialog

Starting URL: http://the-internet.herokuapp.com/javascript_alerts

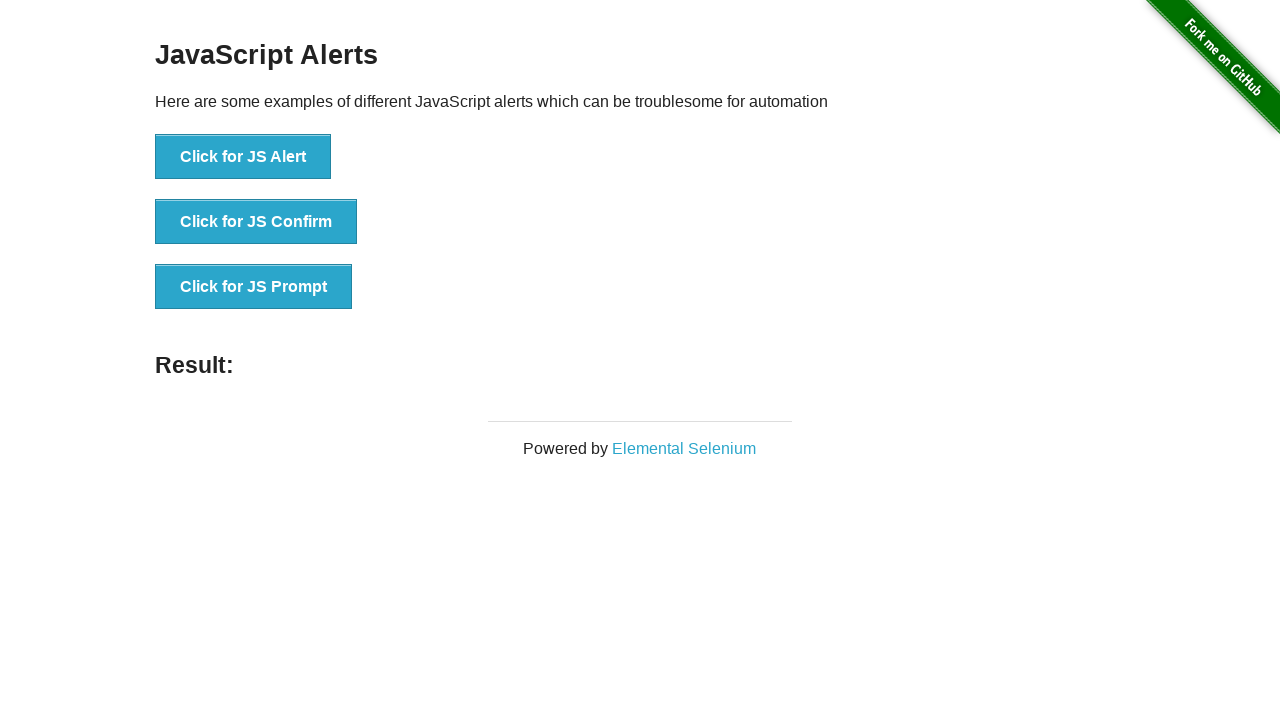

Clicked the 'Click for JS Confirm' button to trigger confirmation dialog at (256, 222) on xpath=//button[contains(text(),'Click for JS Confirm')]
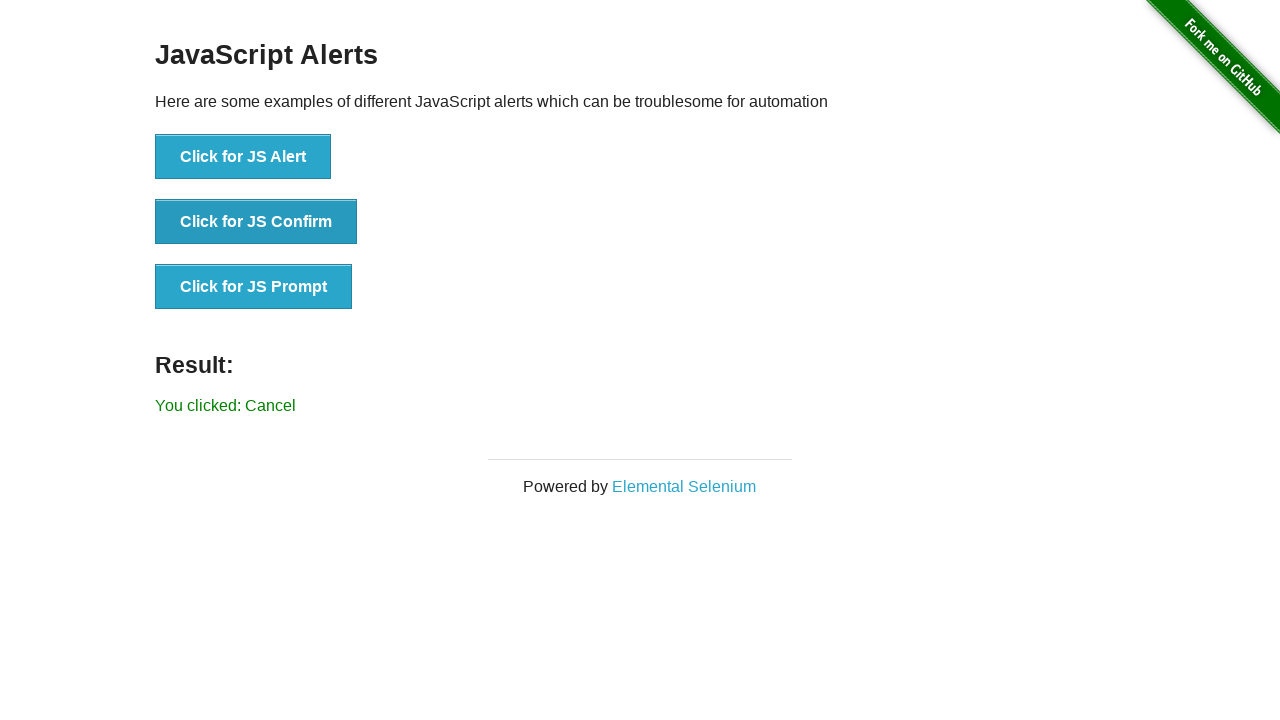

Clicked the 'Click for JS Confirm' button and accepted the confirmation dialog at (256, 222) on xpath=//button[contains(text(),'Click for JS Confirm')]
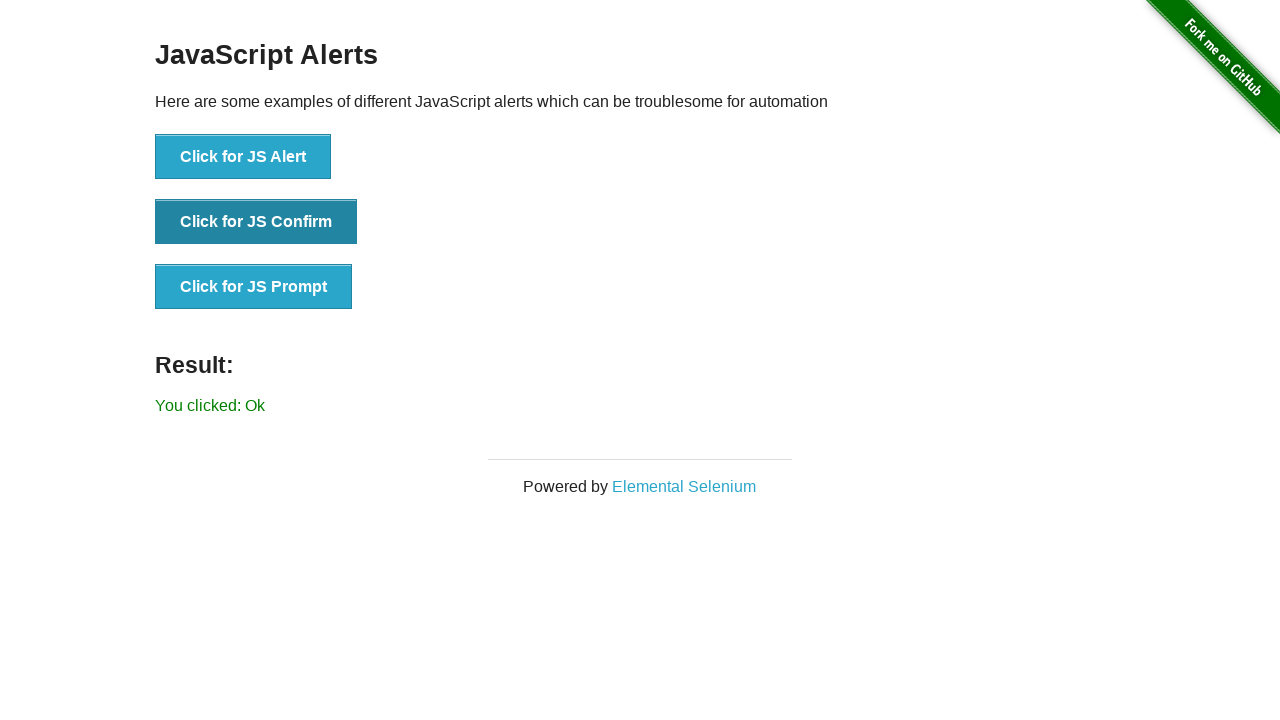

Success message appeared after accepting the confirmation dialog
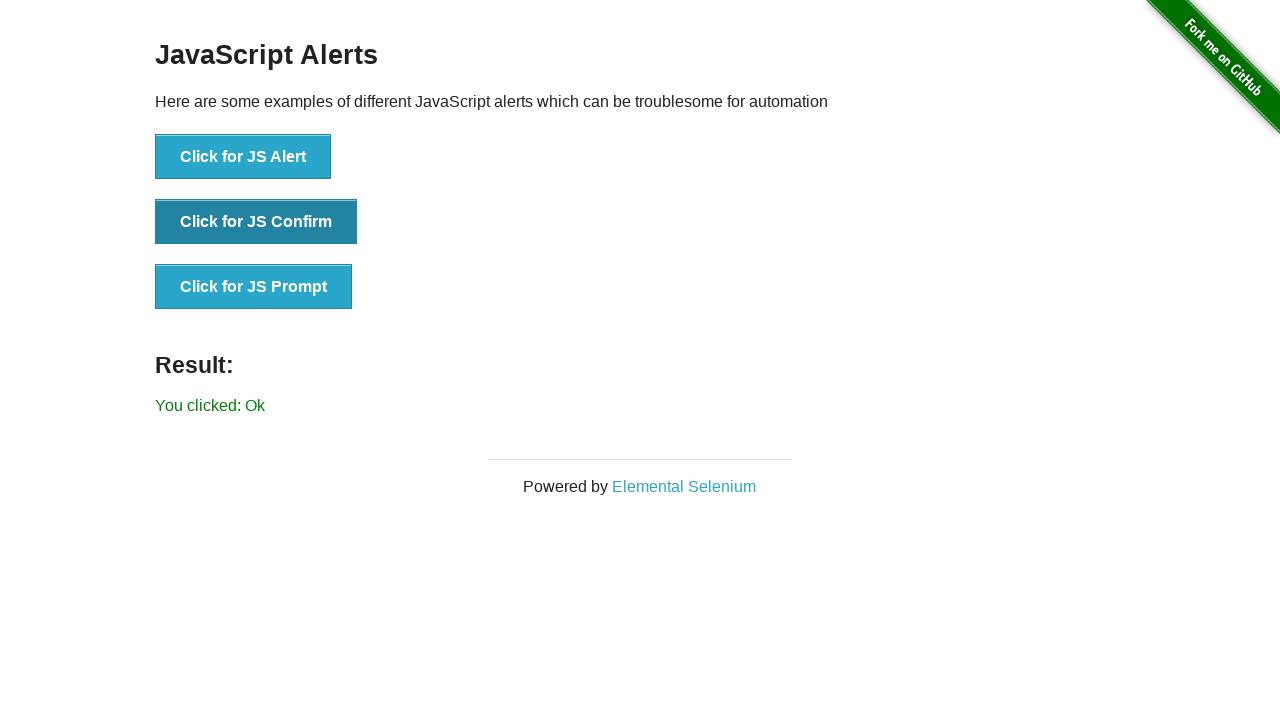

Clicked the 'Click for JS Confirm' button to trigger another confirmation dialog at (256, 222) on xpath=//button[contains(text(),'Click for JS Confirm')]
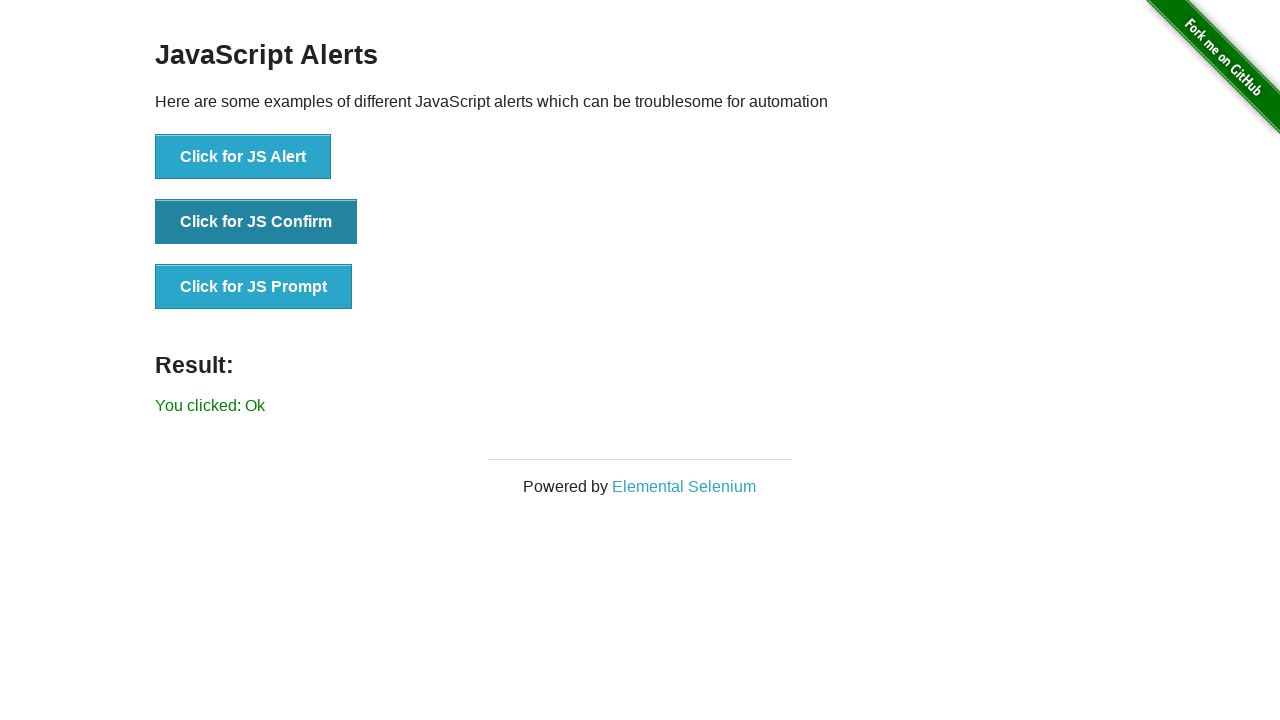

Clicked the 'Click for JS Confirm' button and dismissed the confirmation dialog at (256, 222) on xpath=//button[contains(text(),'Click for JS Confirm')]
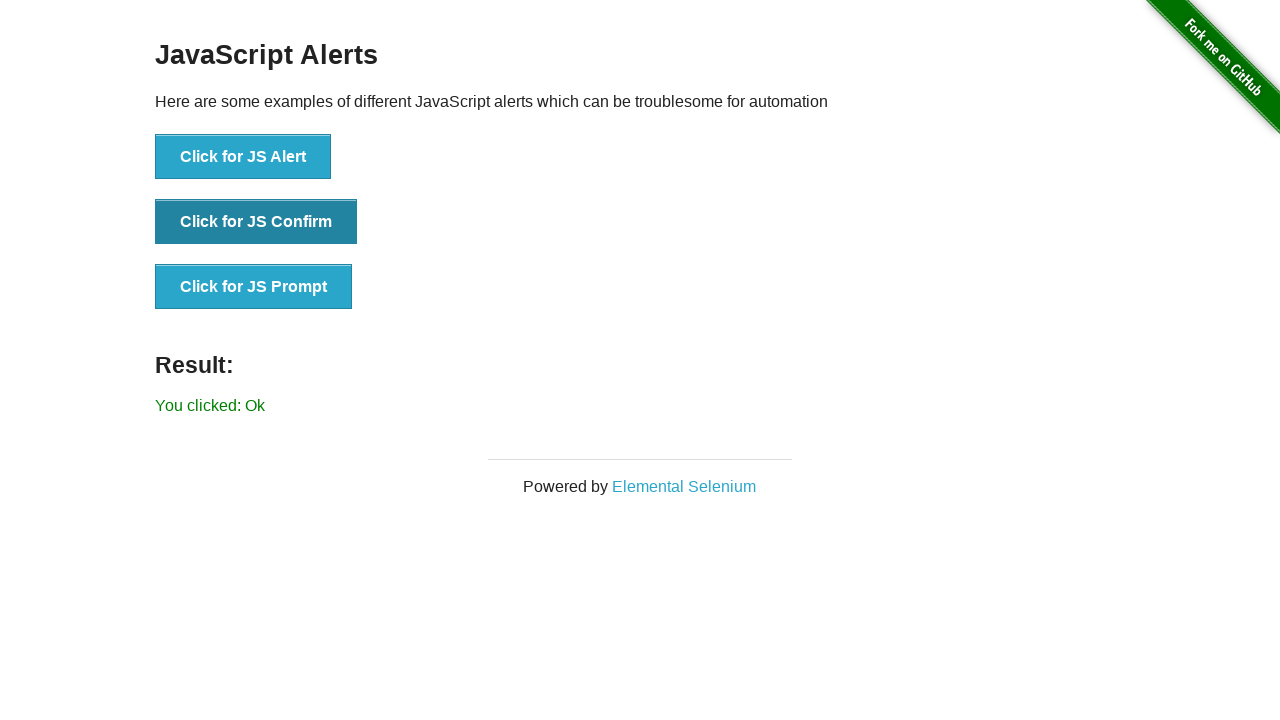

Cancel message appeared after dismissing the confirmation dialog
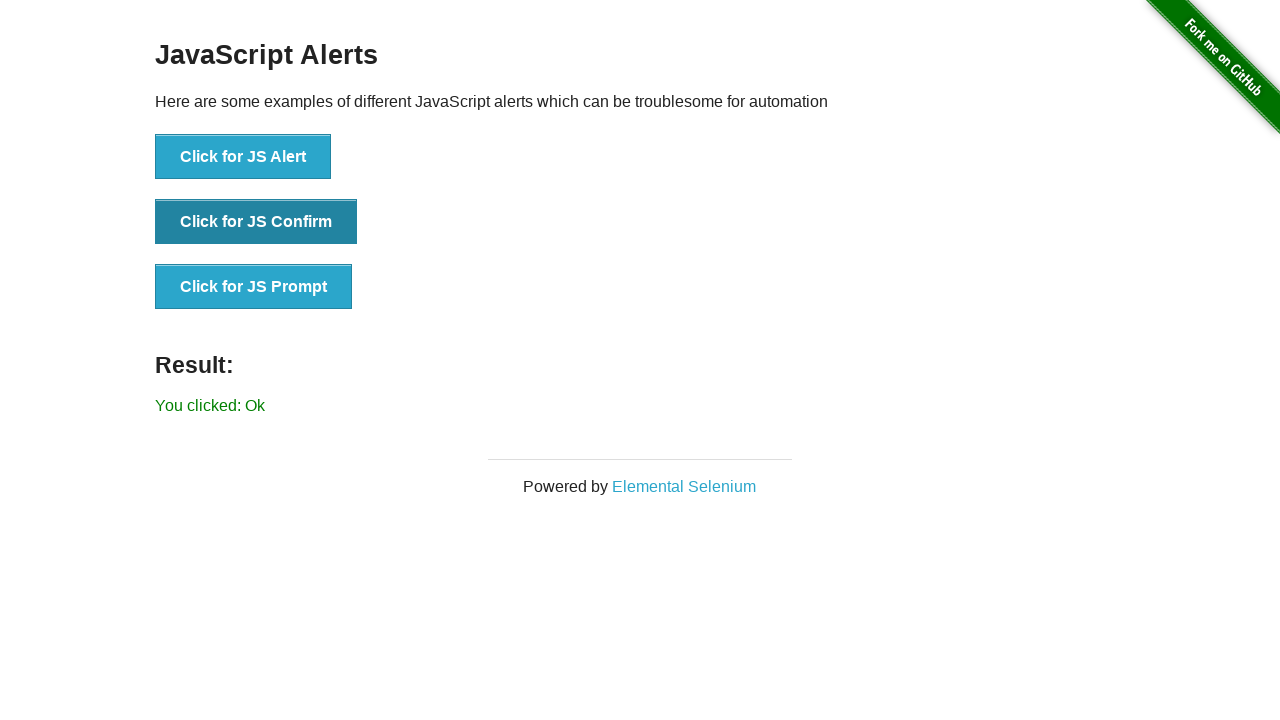

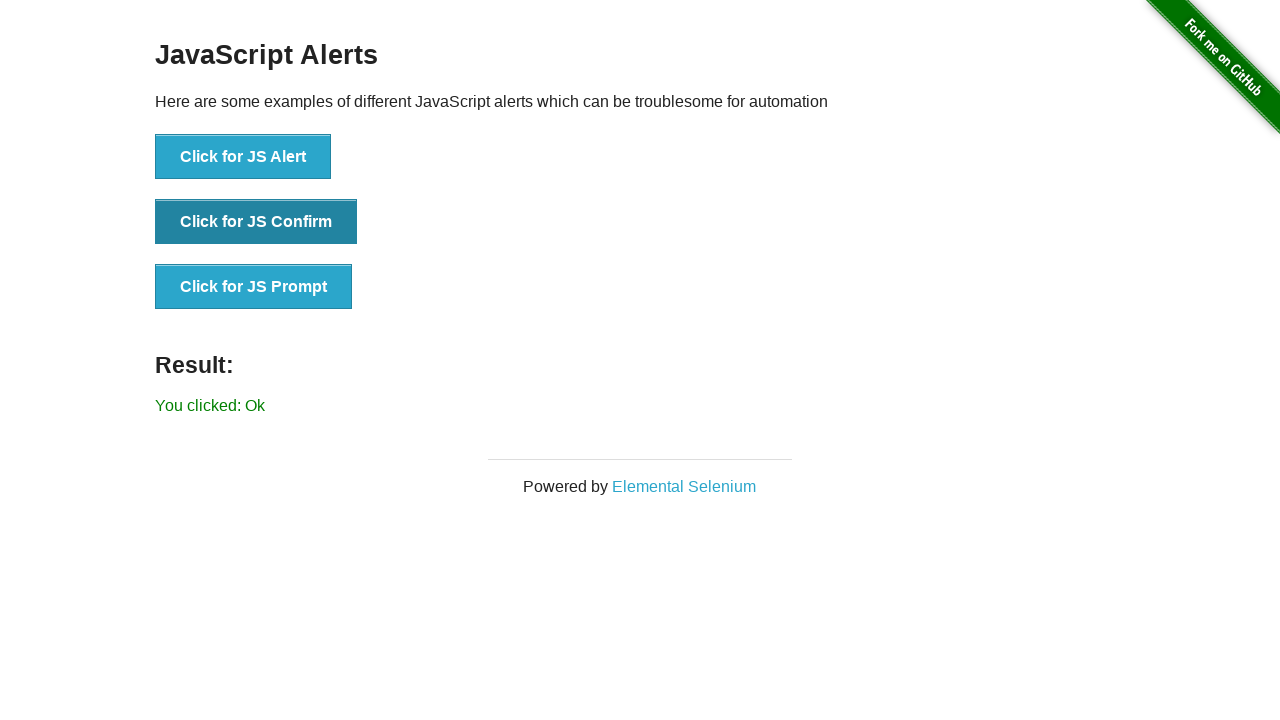